Tests static dropdown functionality by selecting currency options using three different methods: by index, by visible text, and by value.

Starting URL: https://rahulshettyacademy.com/dropdownsPractise/

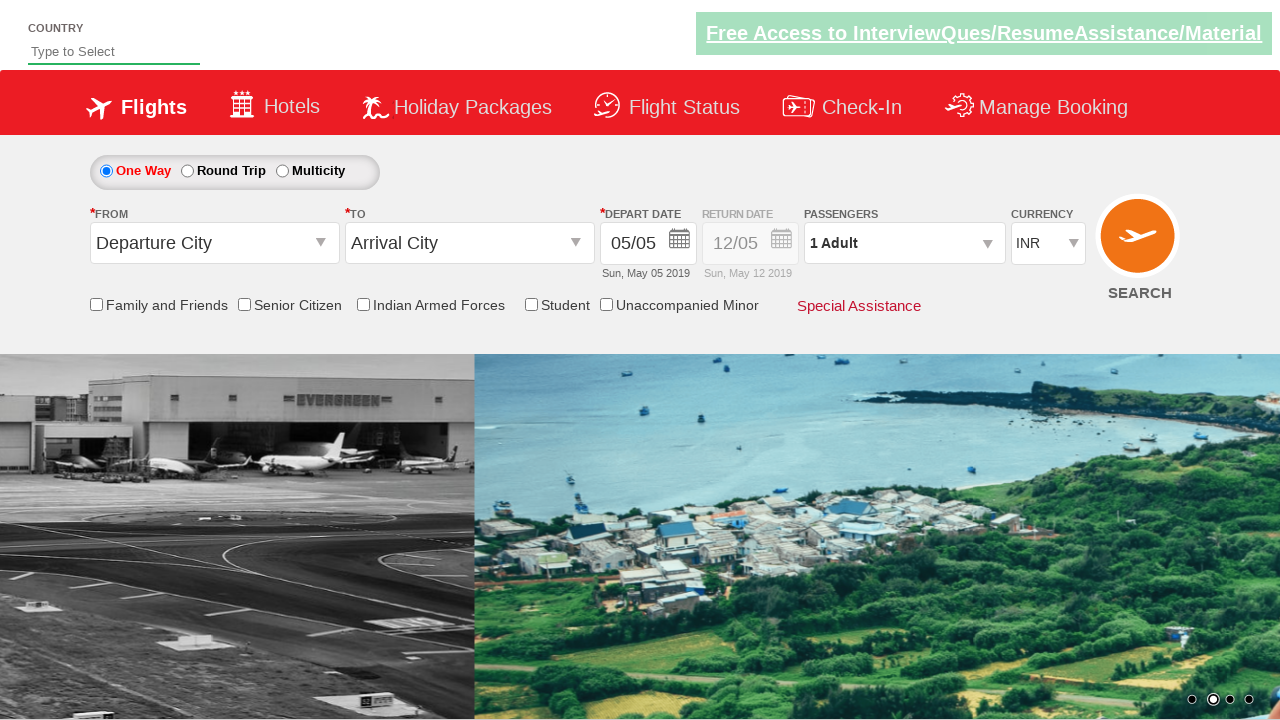

Selected currency dropdown option by index 3 on #ctl00_mainContent_DropDownListCurrency
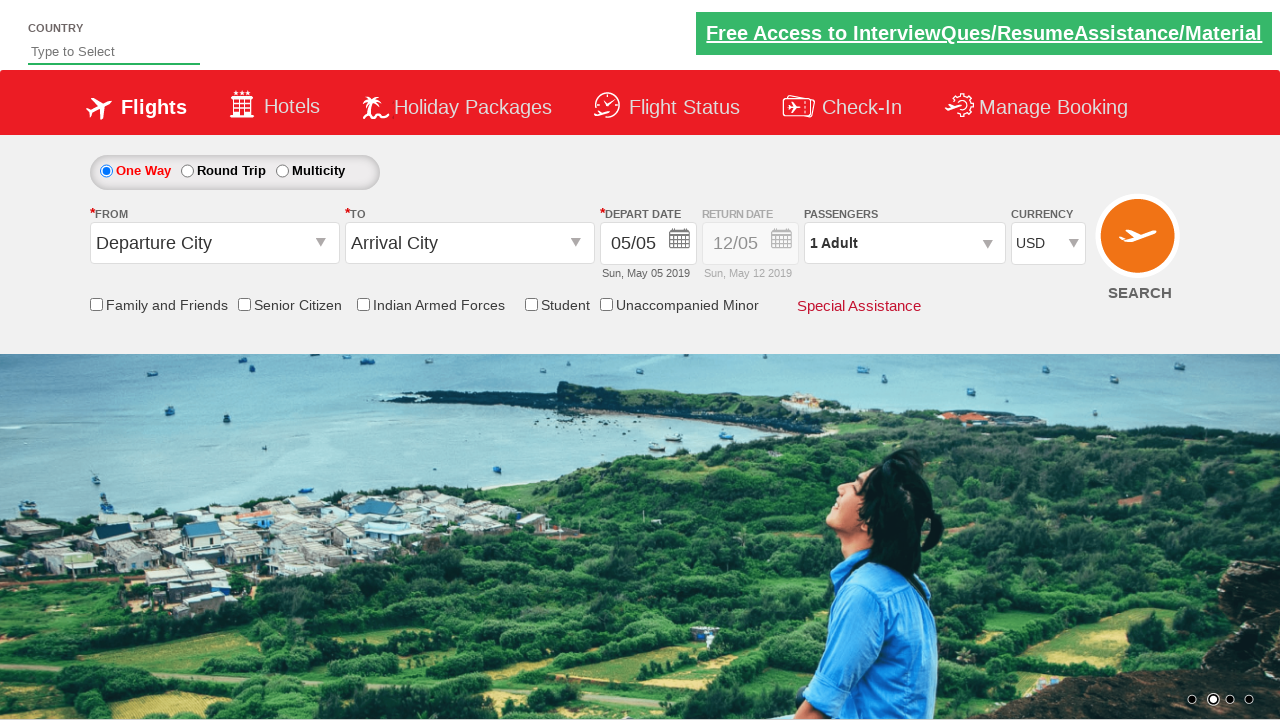

Selected currency dropdown option by visible text 'AED' on #ctl00_mainContent_DropDownListCurrency
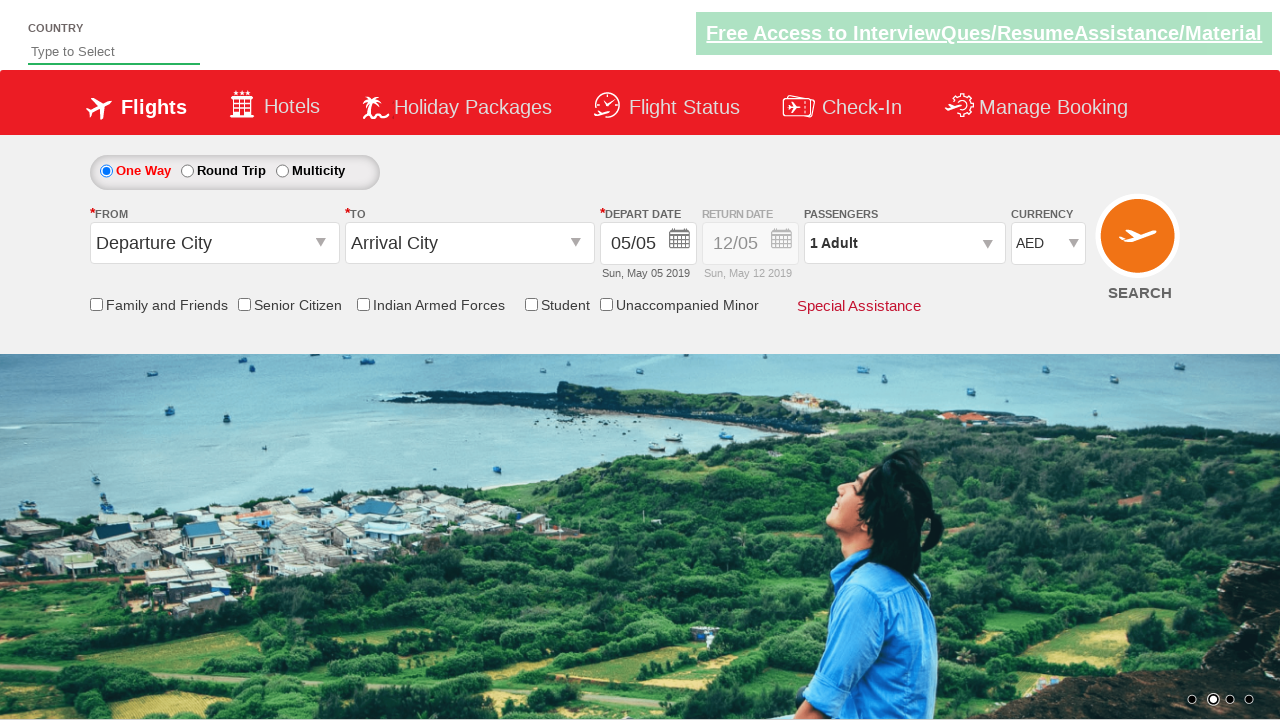

Selected currency dropdown option by value 'INR' on #ctl00_mainContent_DropDownListCurrency
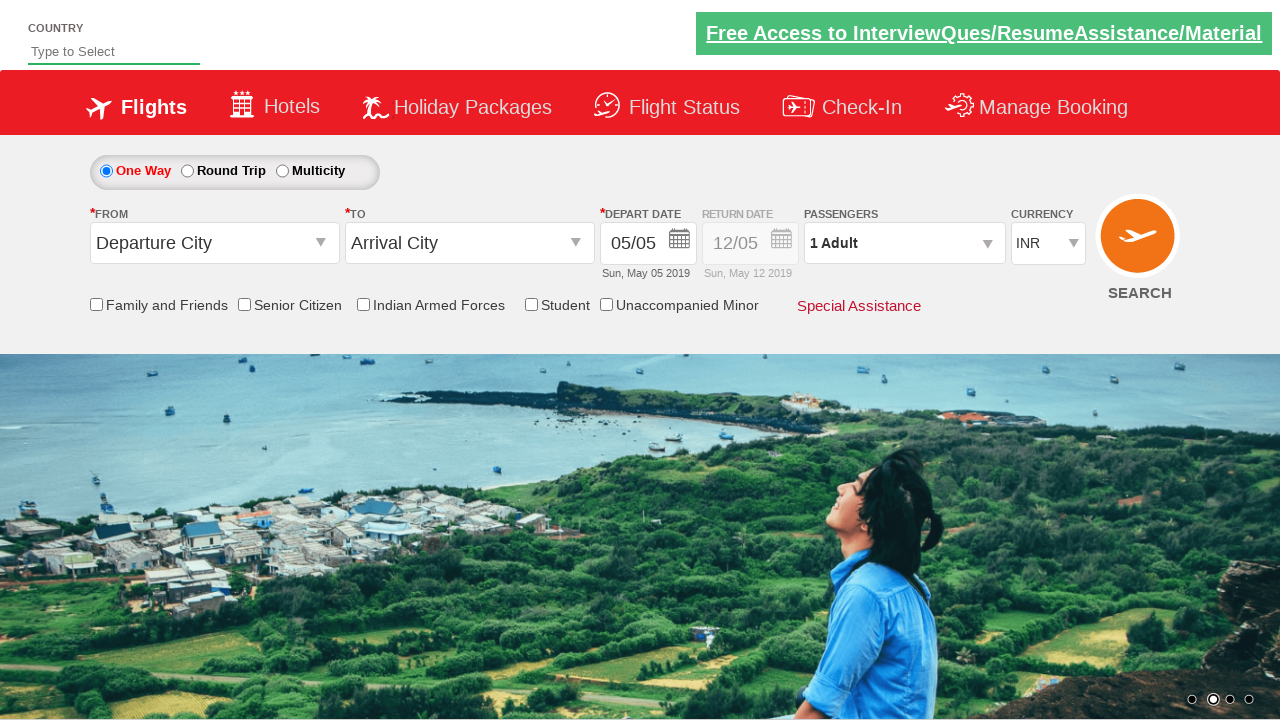

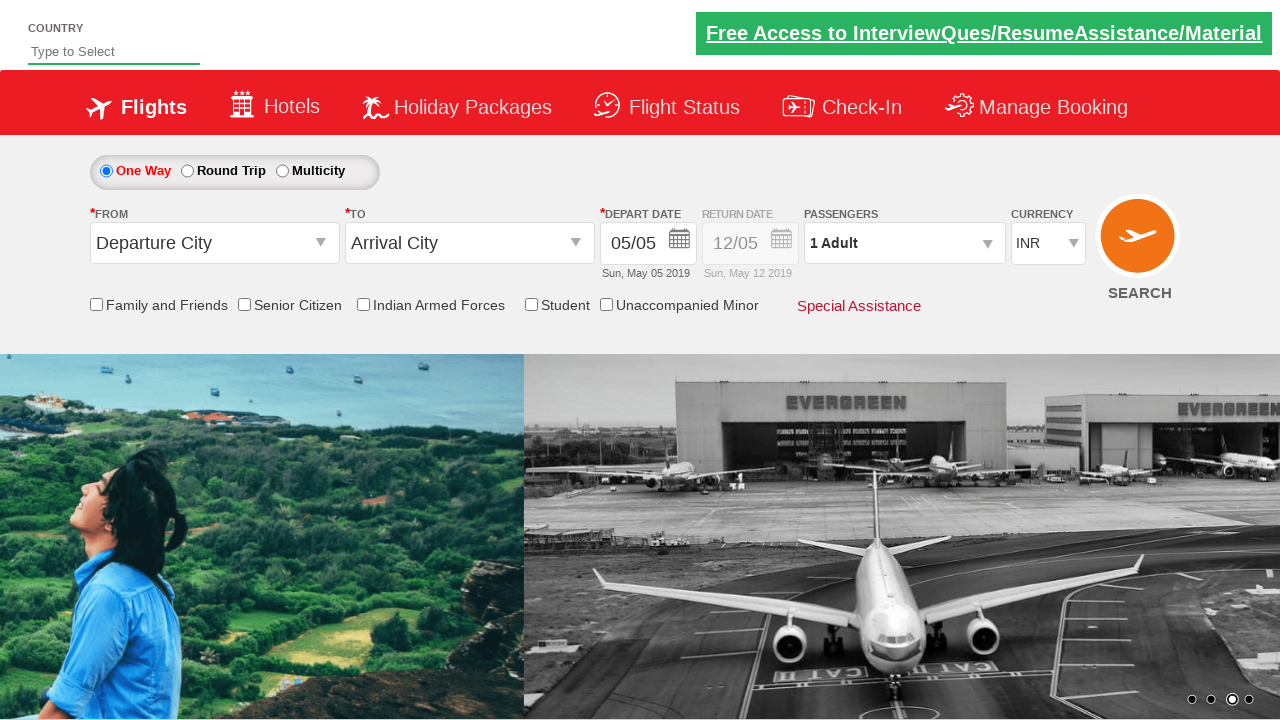